Tests that clicking the JS Prompt button displays a prompt dialog with the expected text

Starting URL: https://the-internet.herokuapp.com

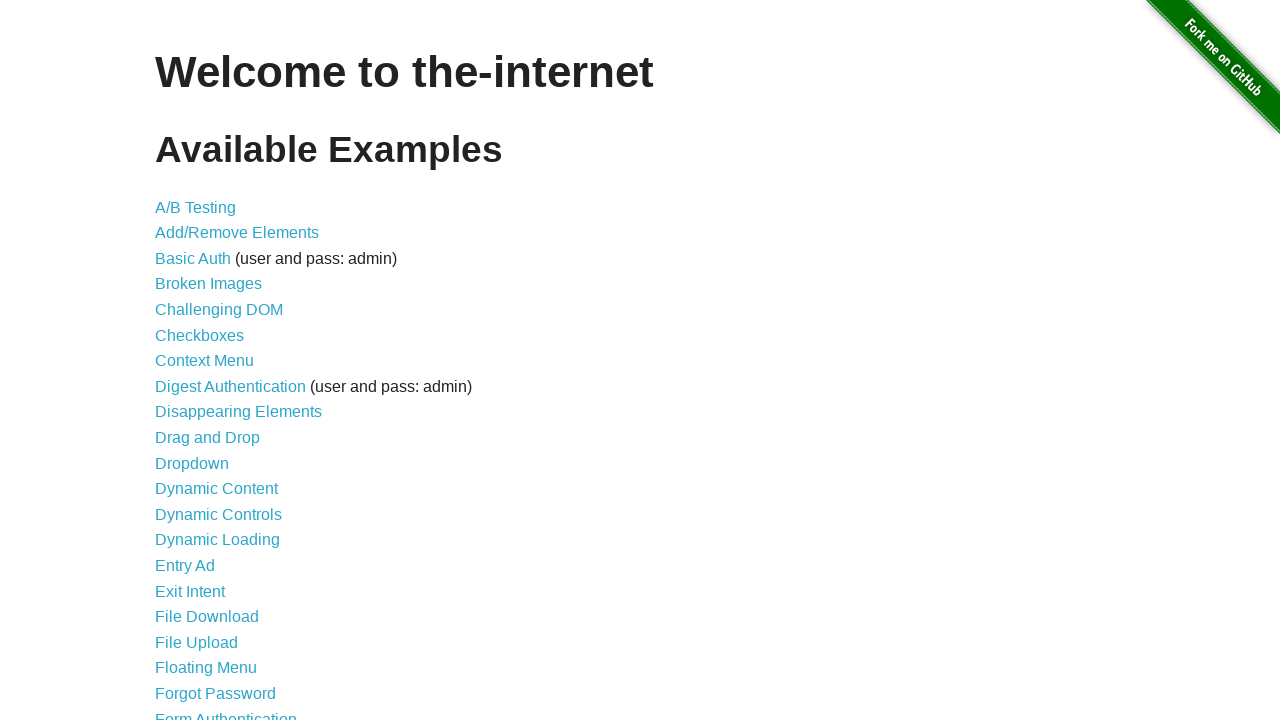

Clicked JavaScript Alerts link at (214, 361) on a[href='/javascript_alerts']
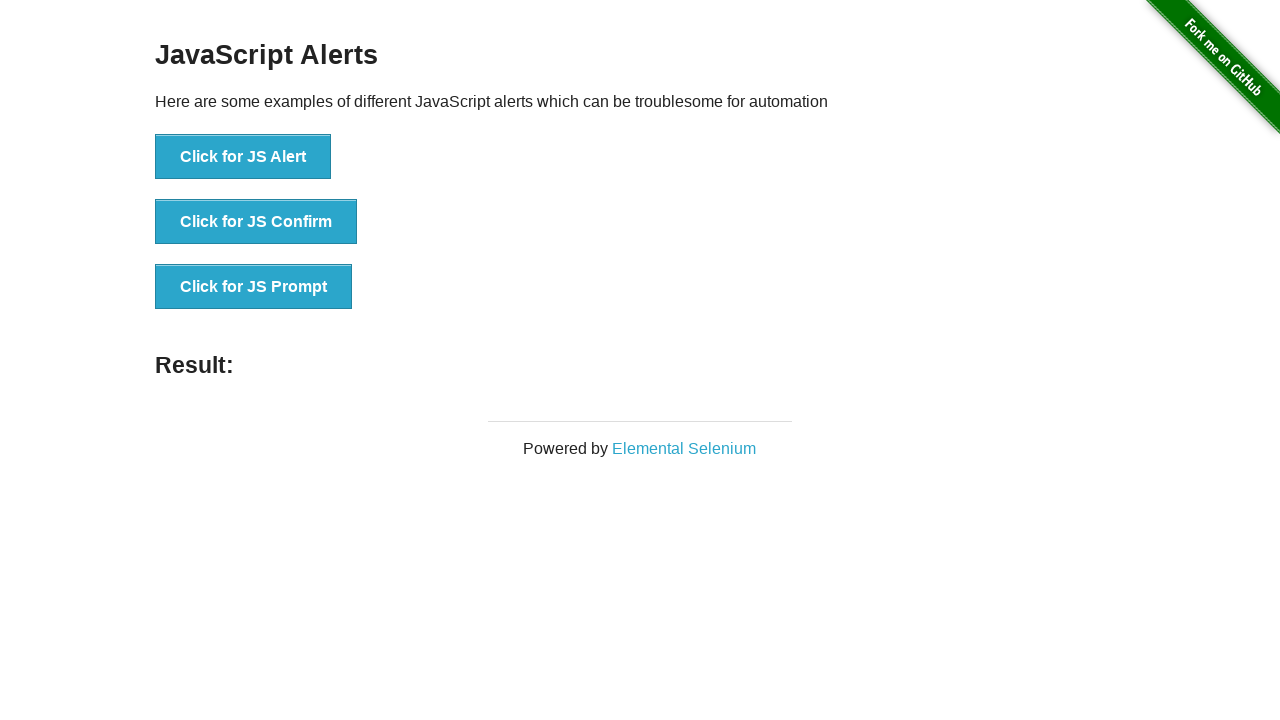

Set up dialog handler to accept prompts
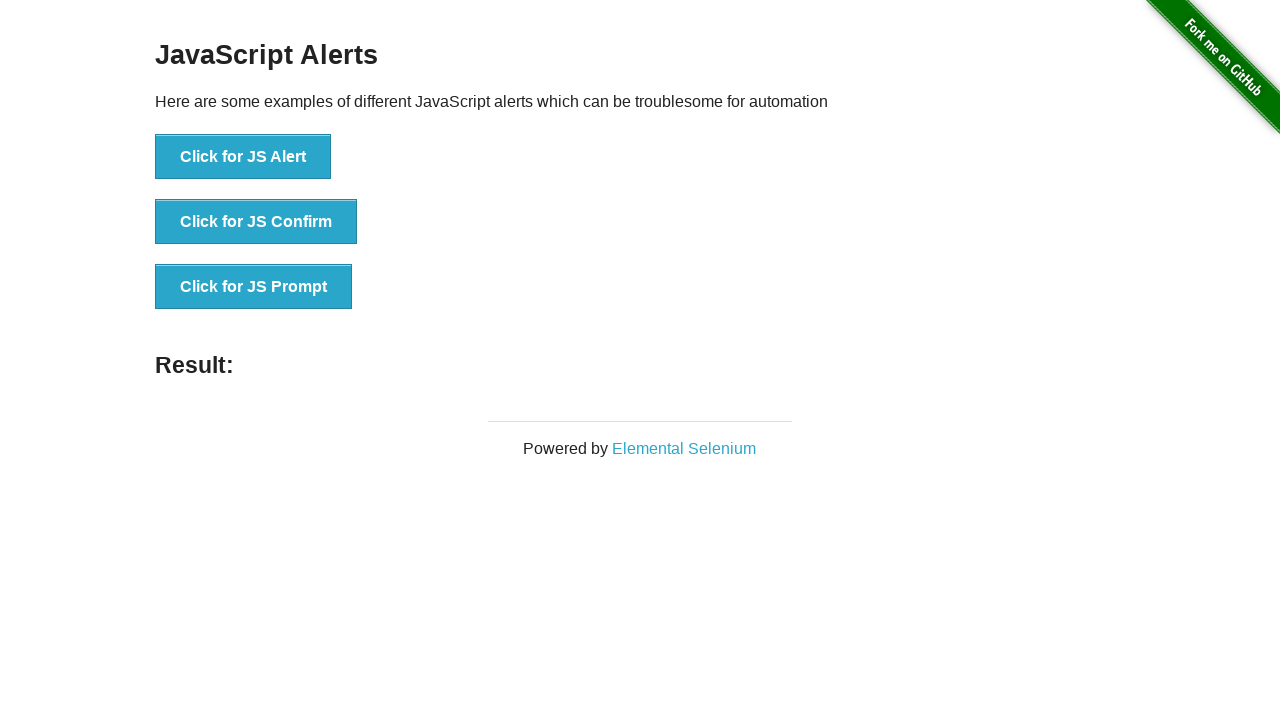

Clicked JS Prompt button to display prompt dialog at (254, 287) on button[onclick='jsPrompt()']
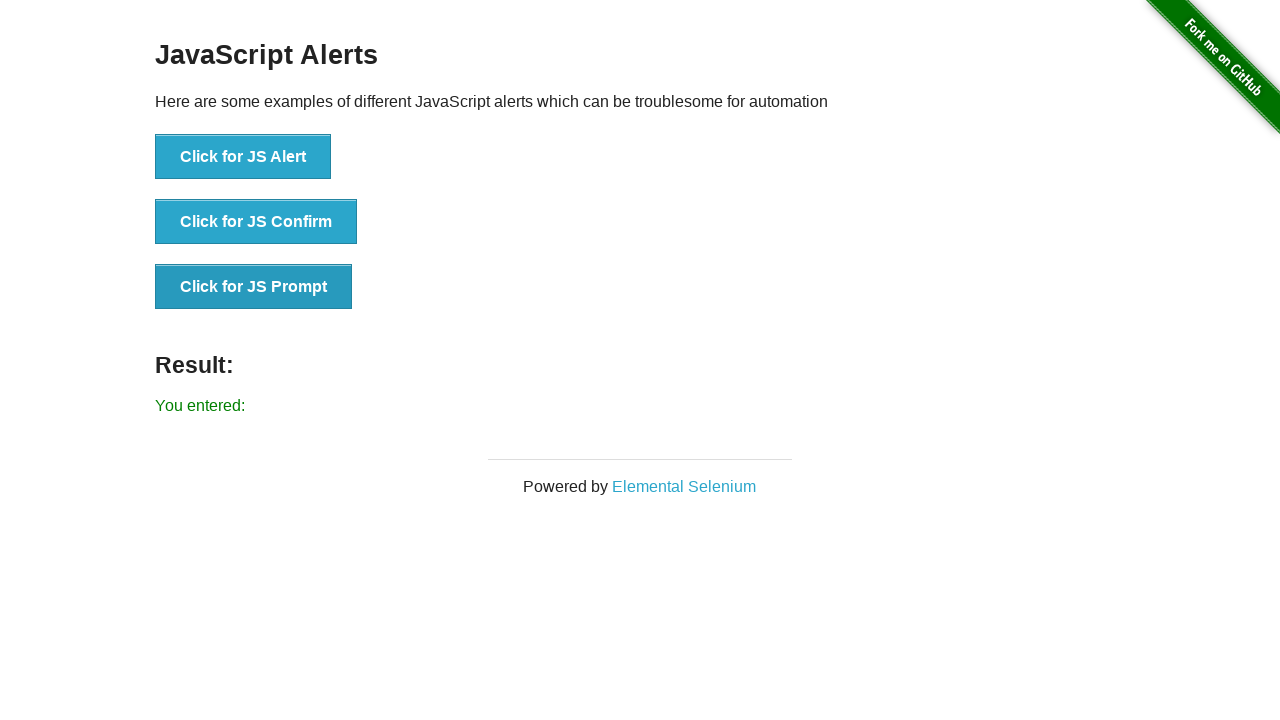

Prompt dialog result displayed
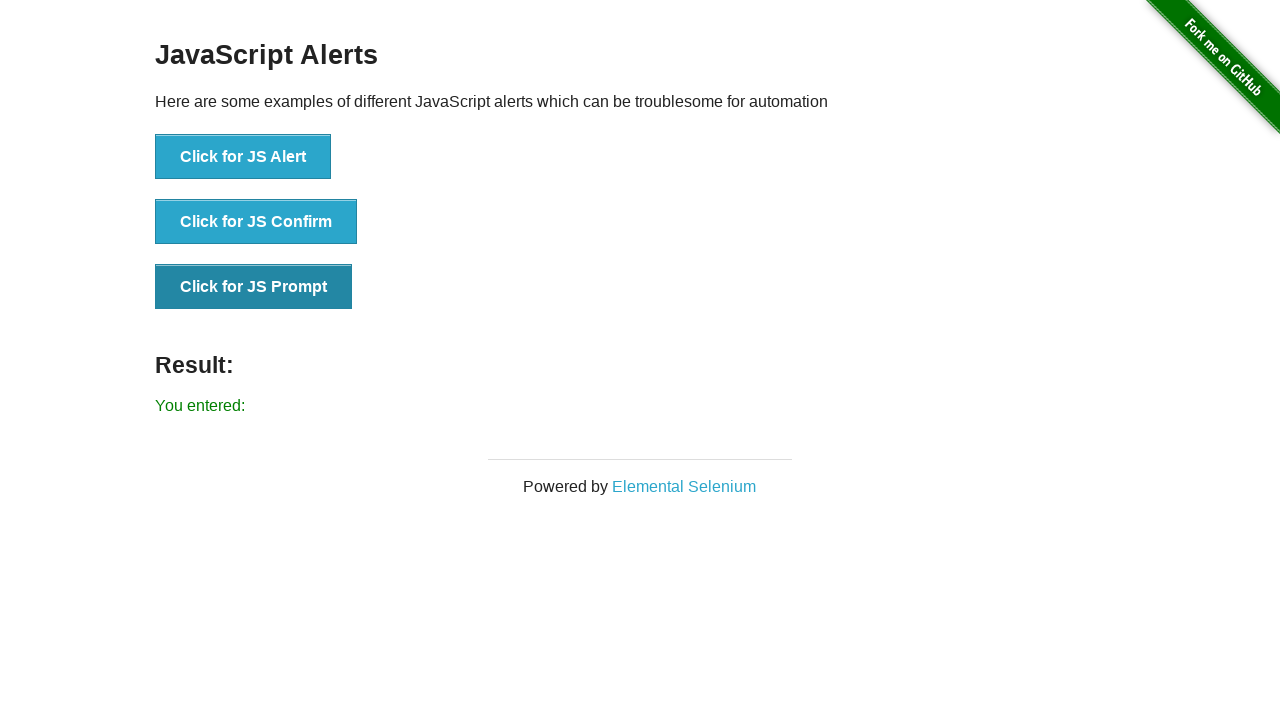

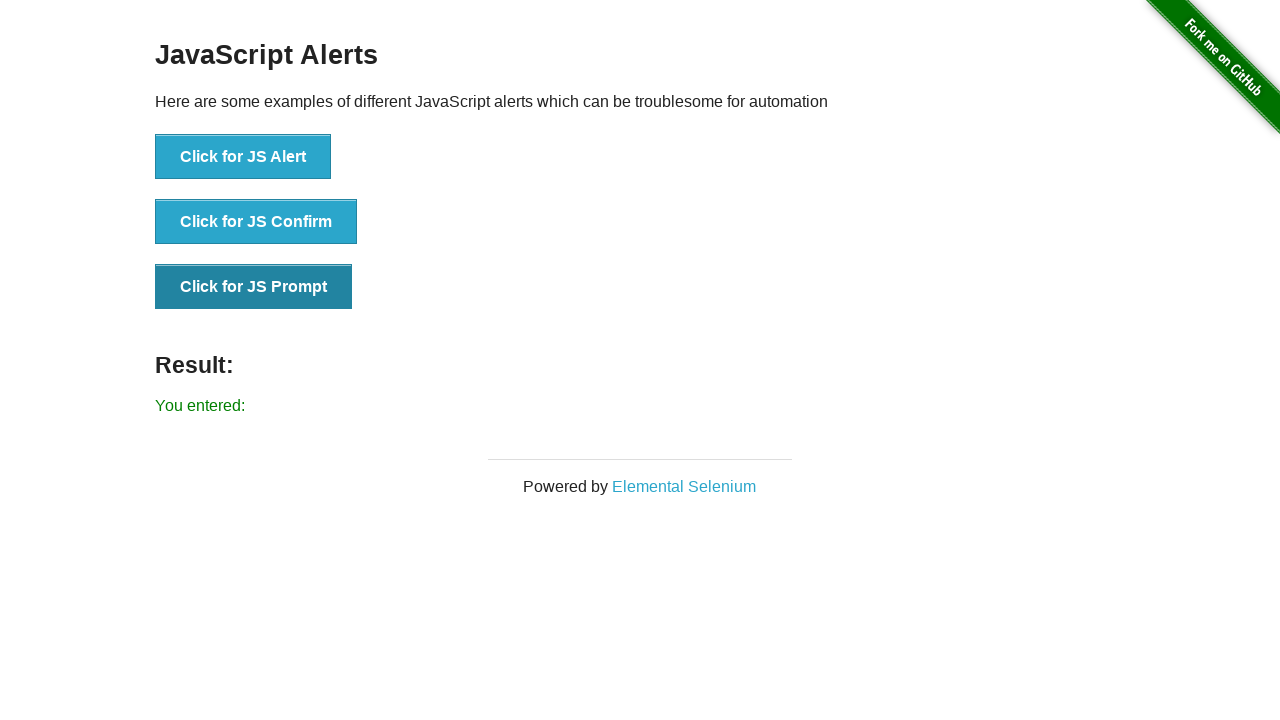